Tests a text box form by filling in user name, email, current address, and permanent address fields, then submitting the form.

Starting URL: https://demoqa.com/text-box

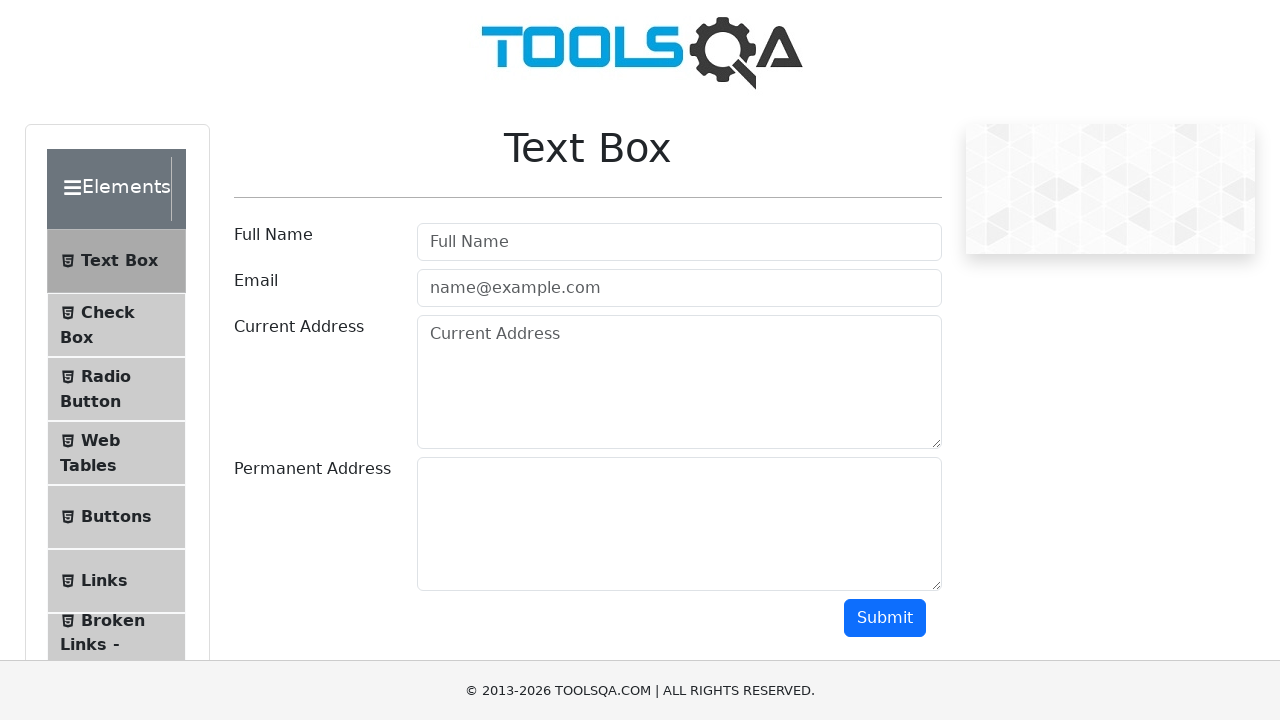

Filled user name field with 'Víctor' on //*[@id="userName"]
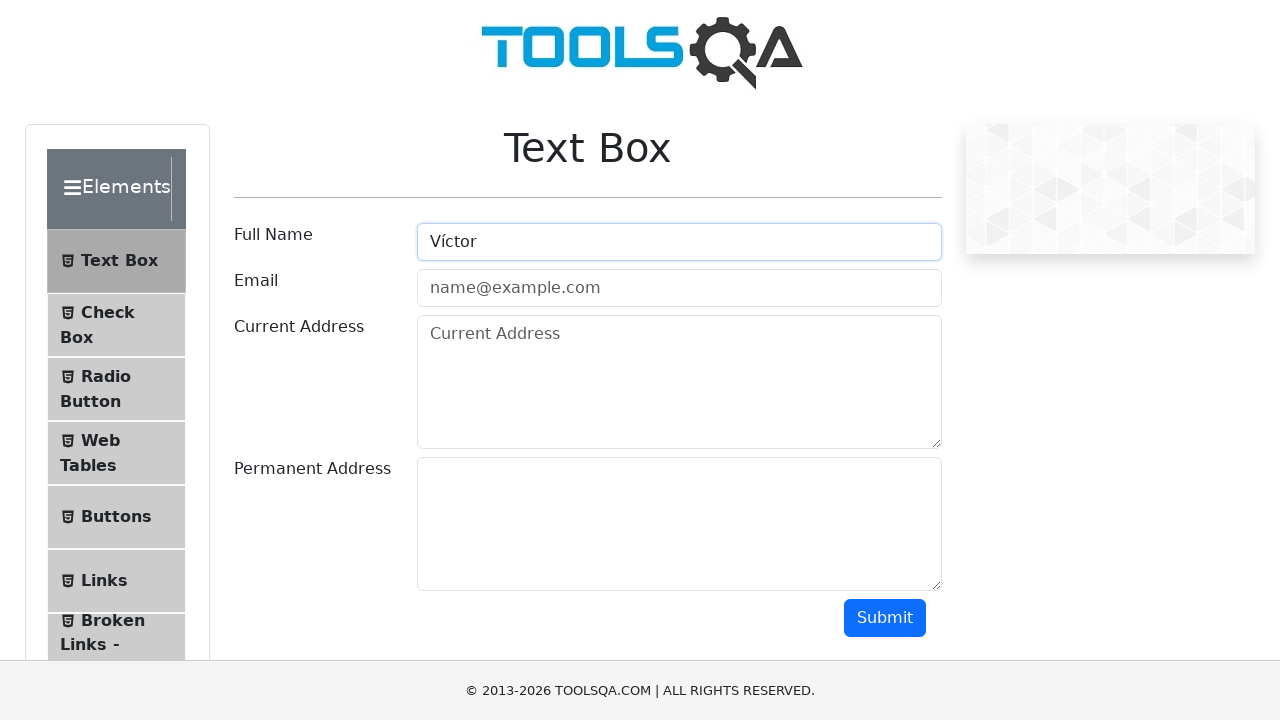

Filled email field with 'mailvictor@gmail.com' on //*[@id="userEmail"]
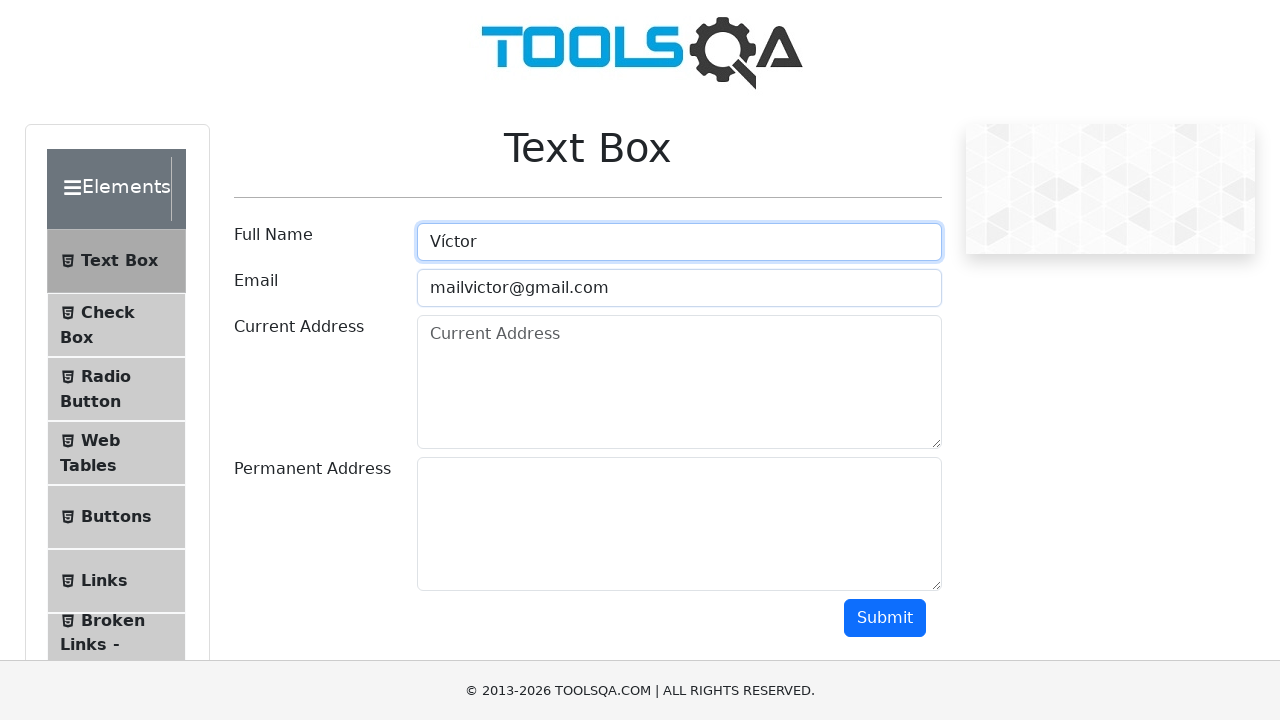

Filled current address field with 'Madrid' on //*[@id="currentAddress"]
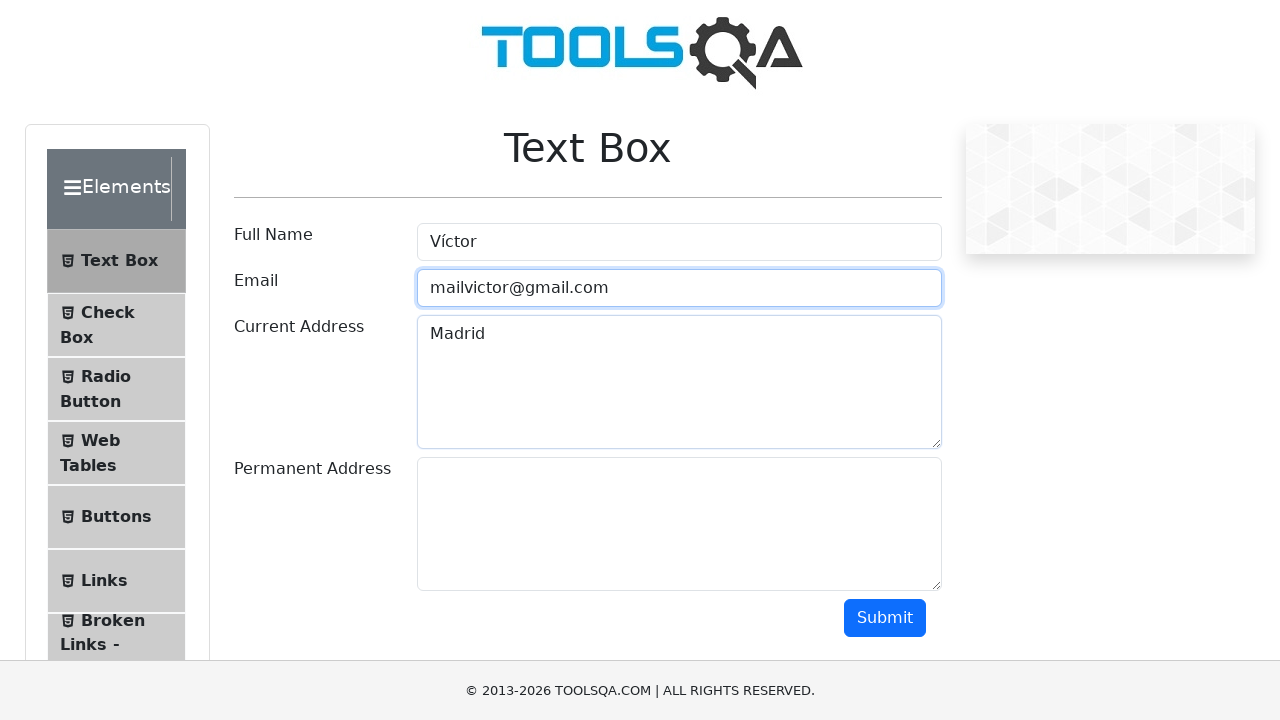

Filled permanent address field with 'Madrid 2' on //*[@id="permanentAddress"]
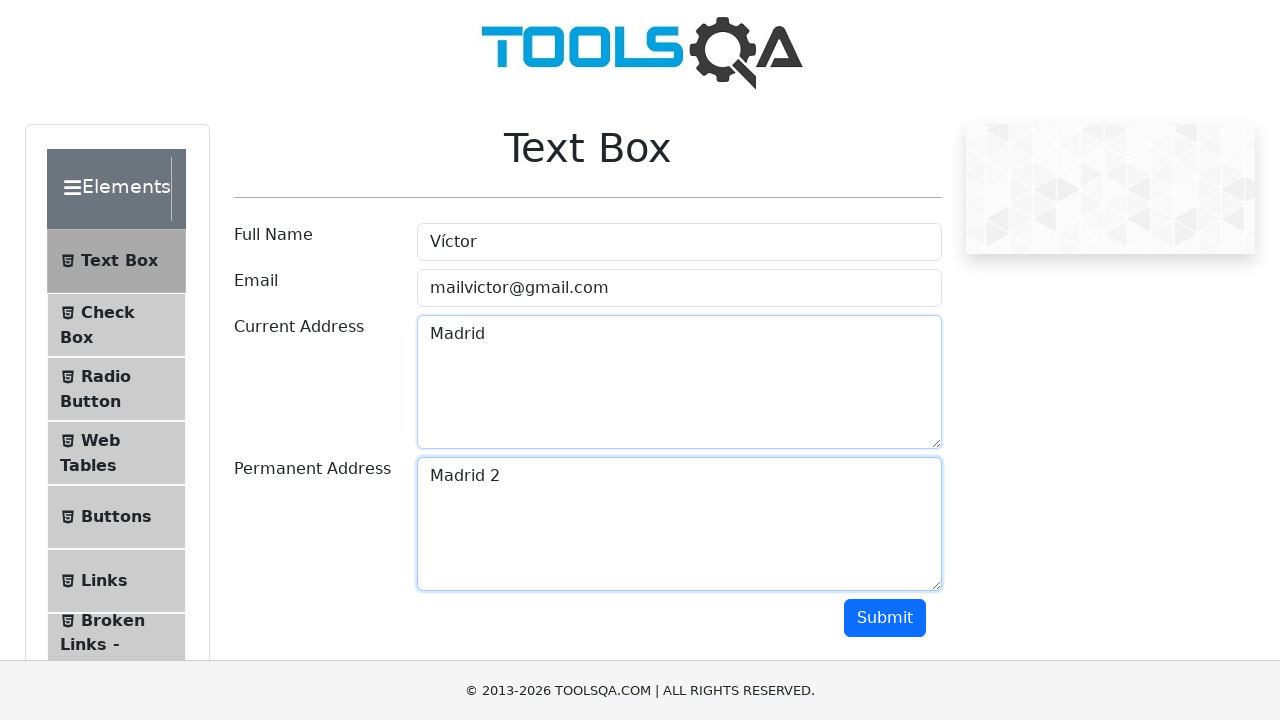

Scrolled down to make submit button visible
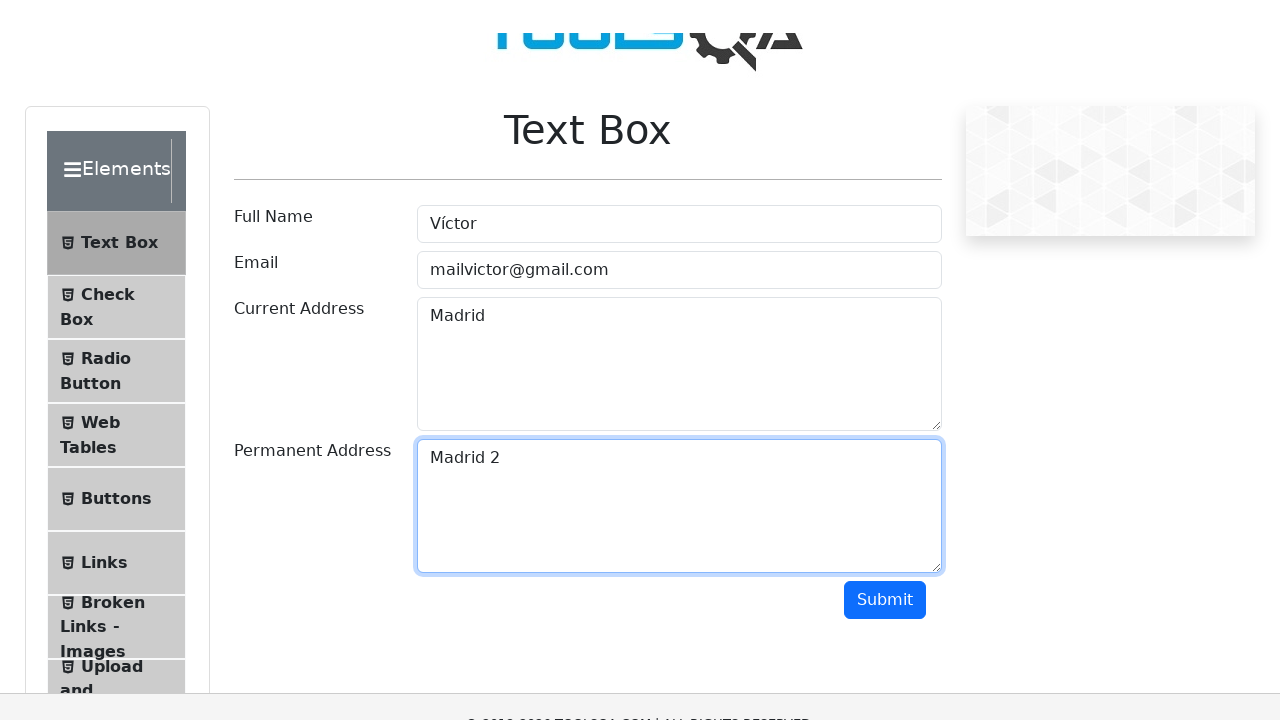

Clicked the submit button at (885, 118) on xpath=//*[@id="submit"]
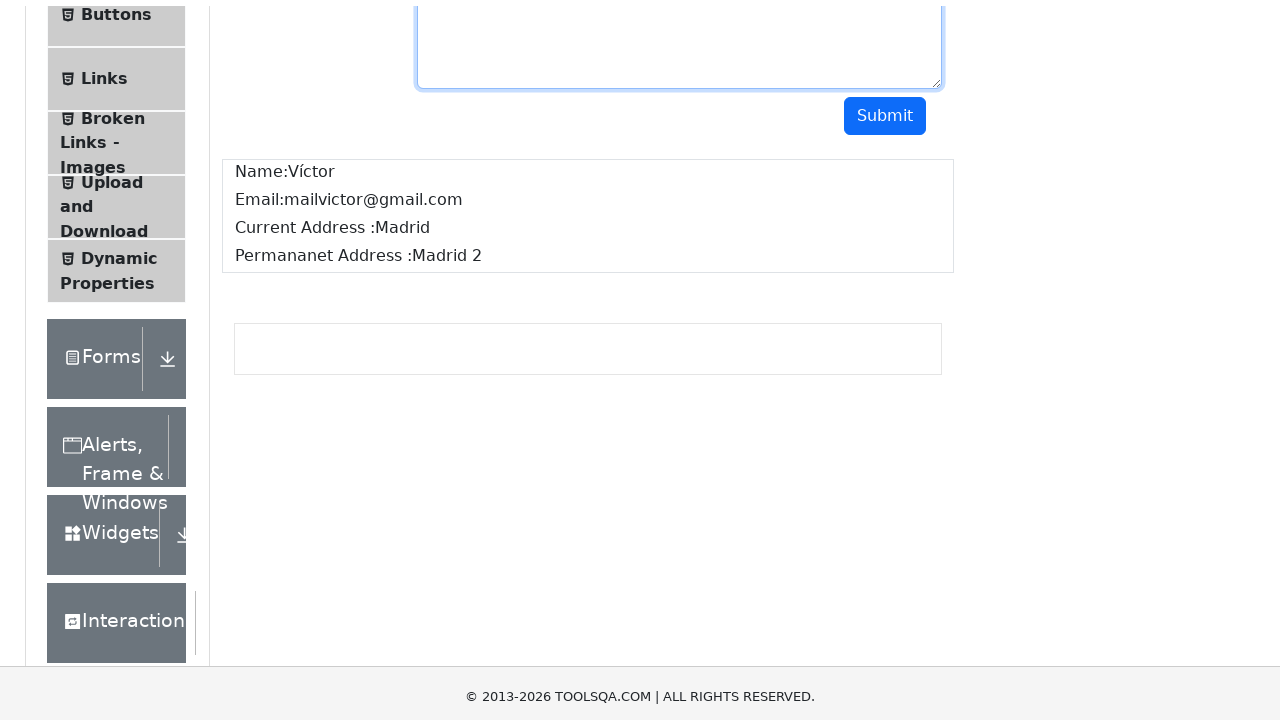

Form output appeared after submission
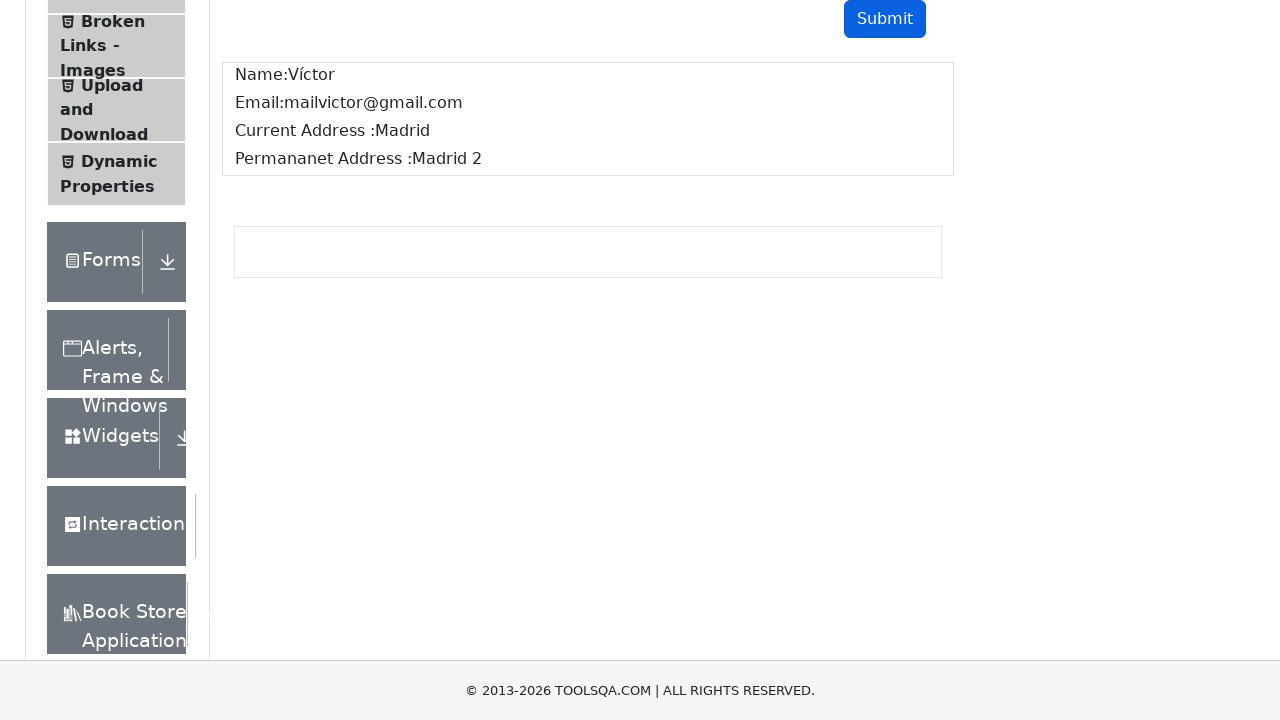

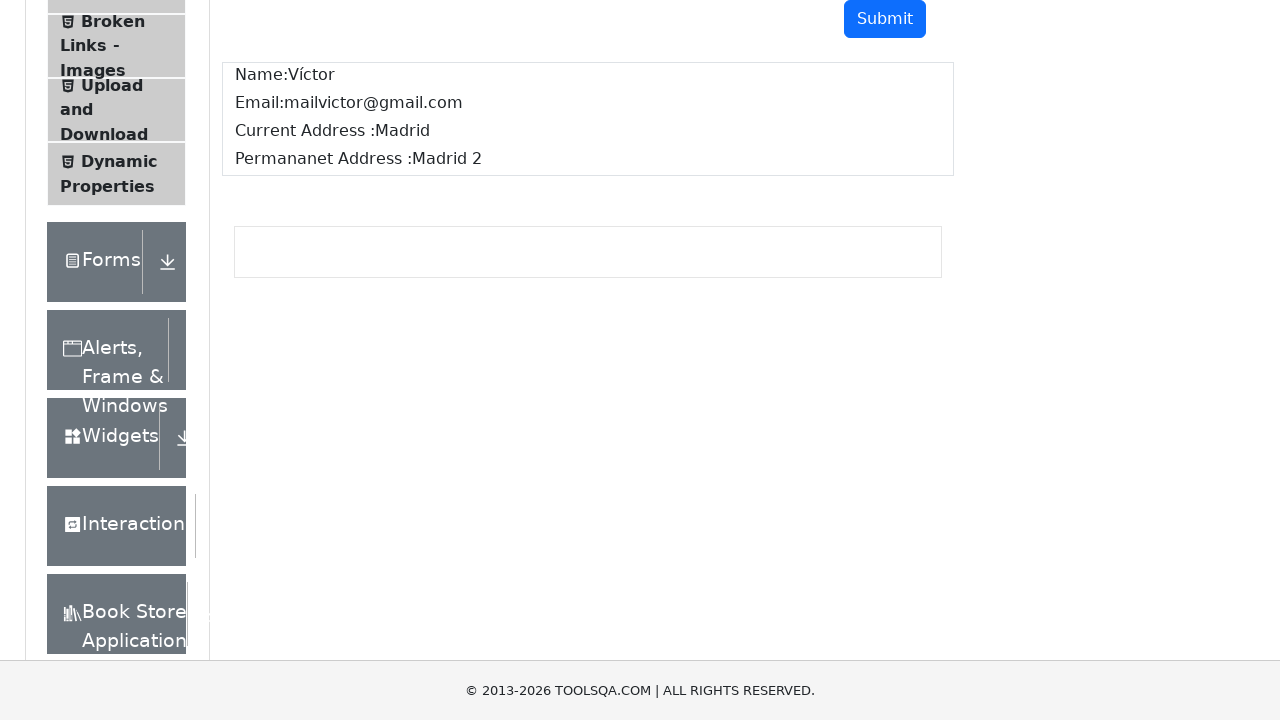